Tests drag and drop functionality using offset coordinates to drag an element to a specific position

Starting URL: https://jqueryui.com/droppable/

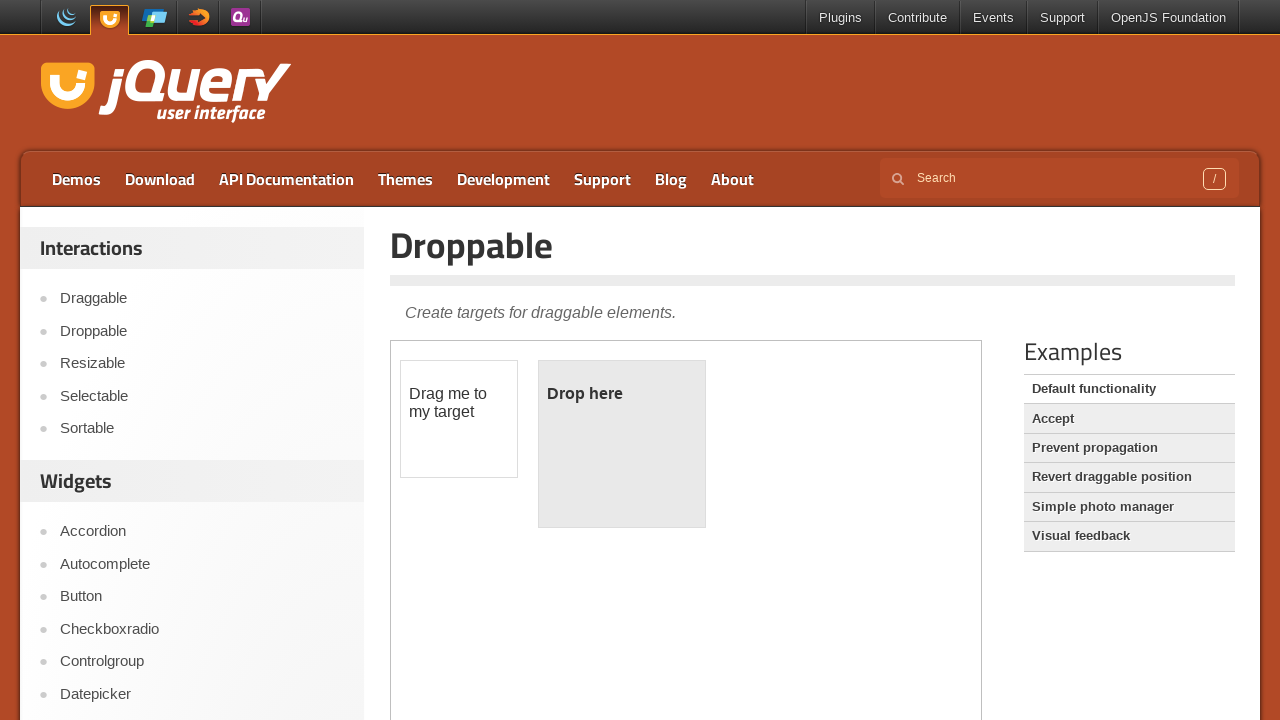

Located demo iframe
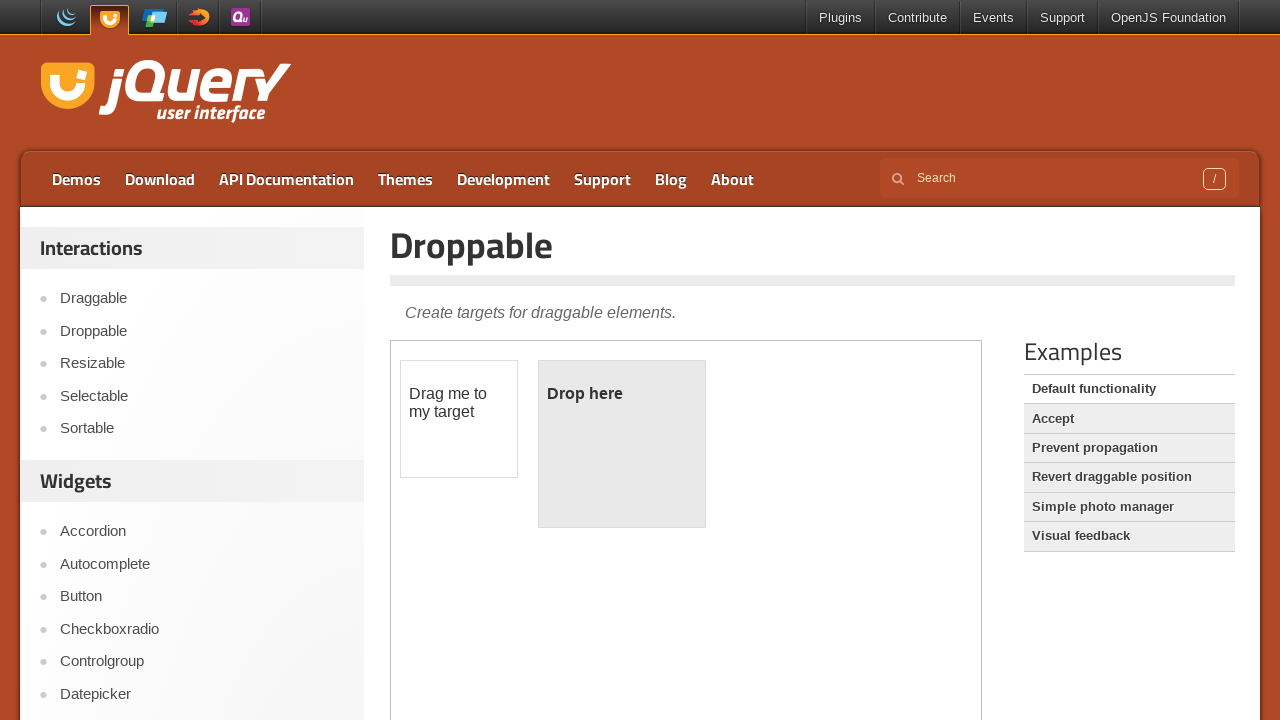

Located draggable element
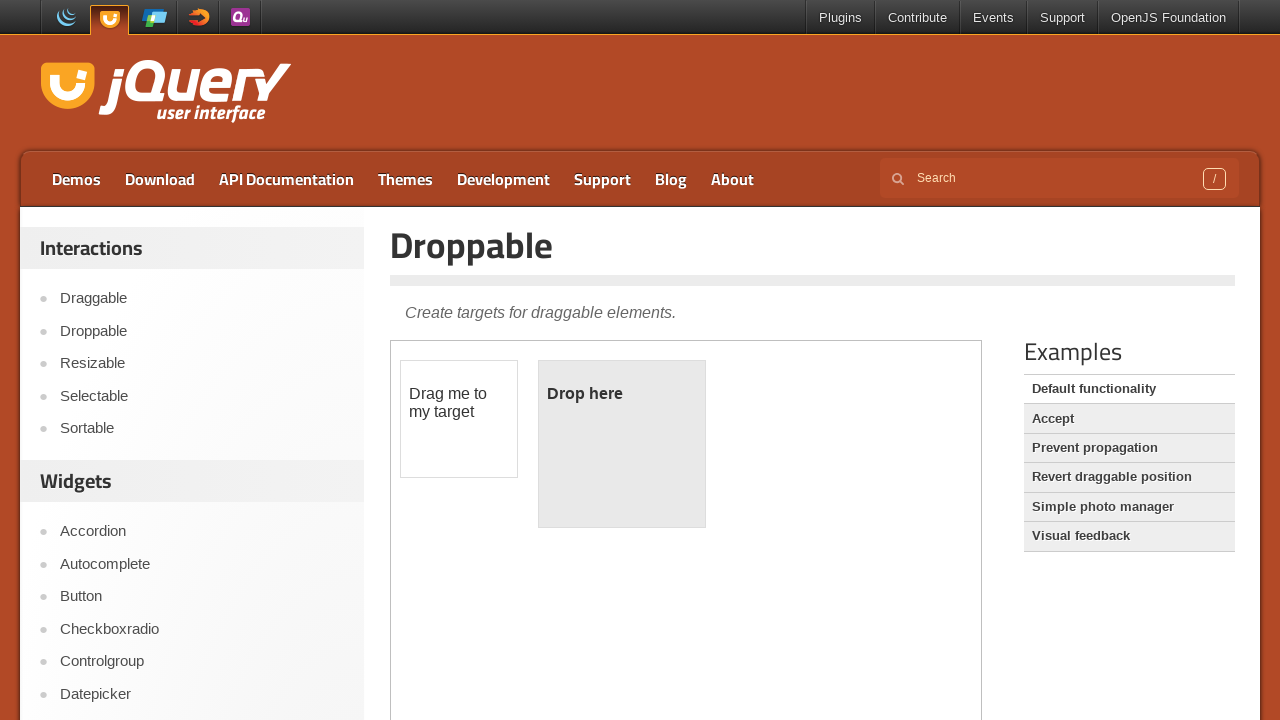

Located droppable element
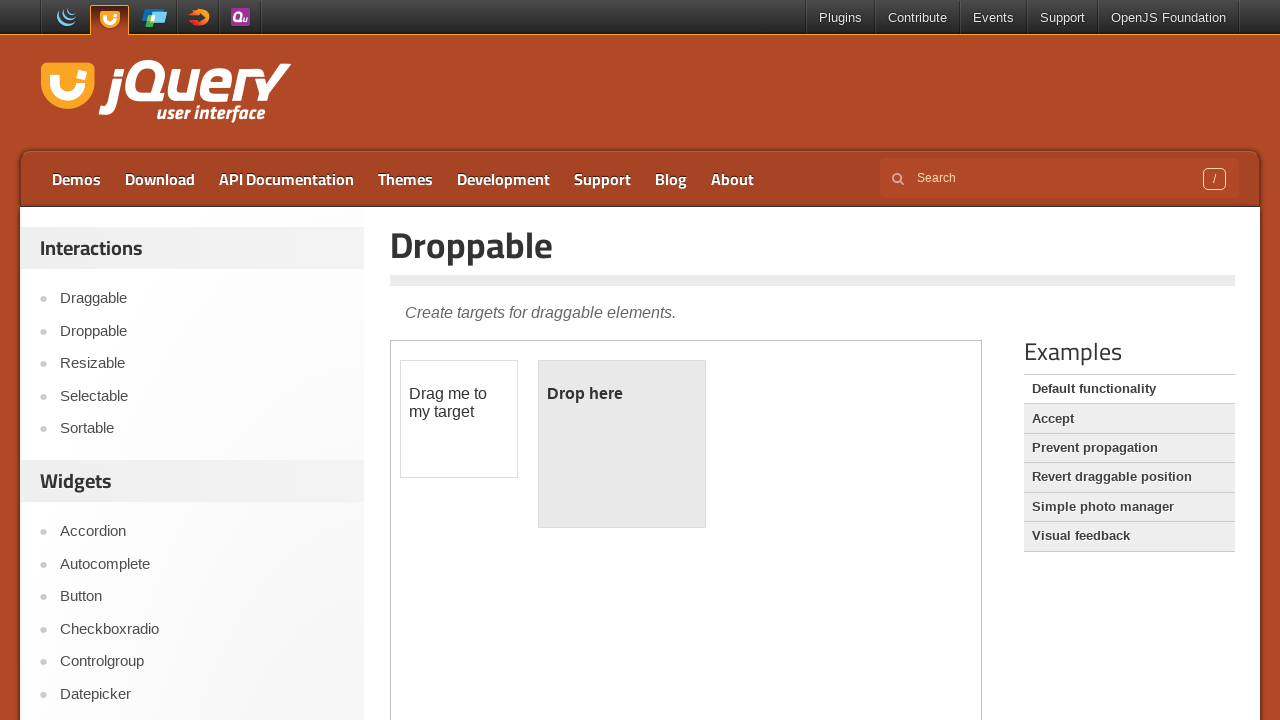

Retrieved droppable element bounding box
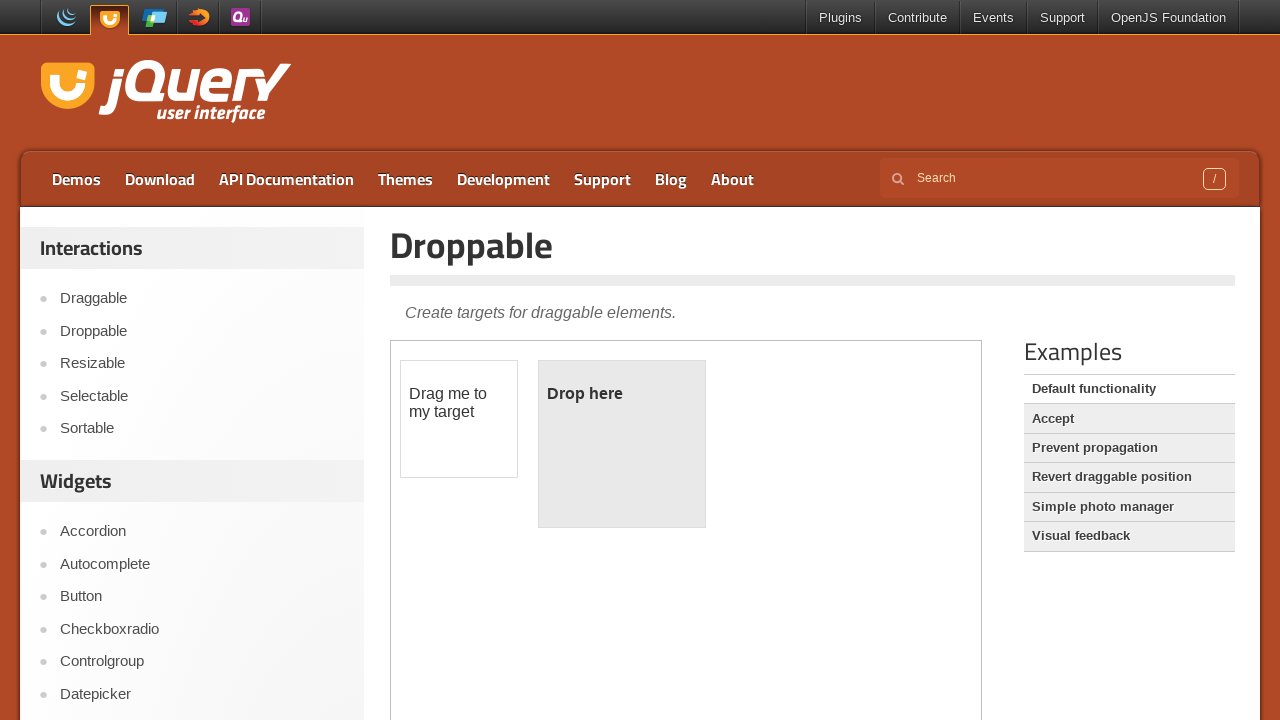

Dragged element to droppable target with offset (10, 10) at (549, 371)
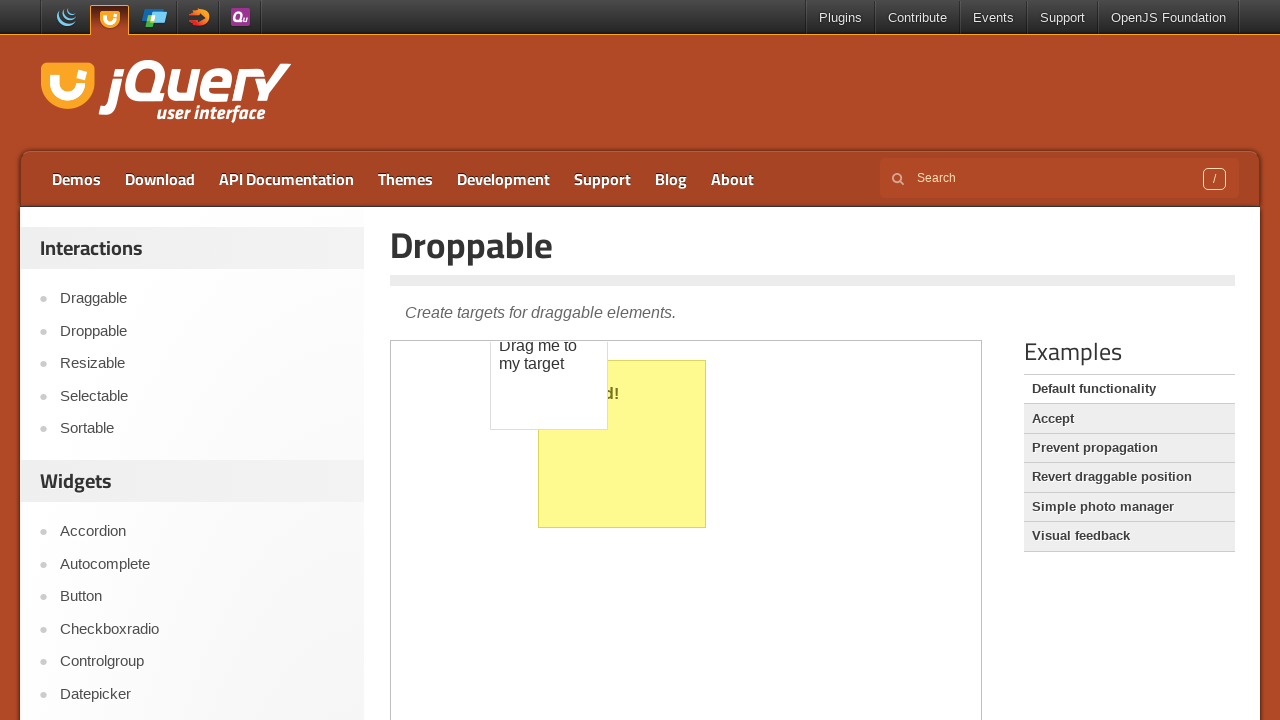

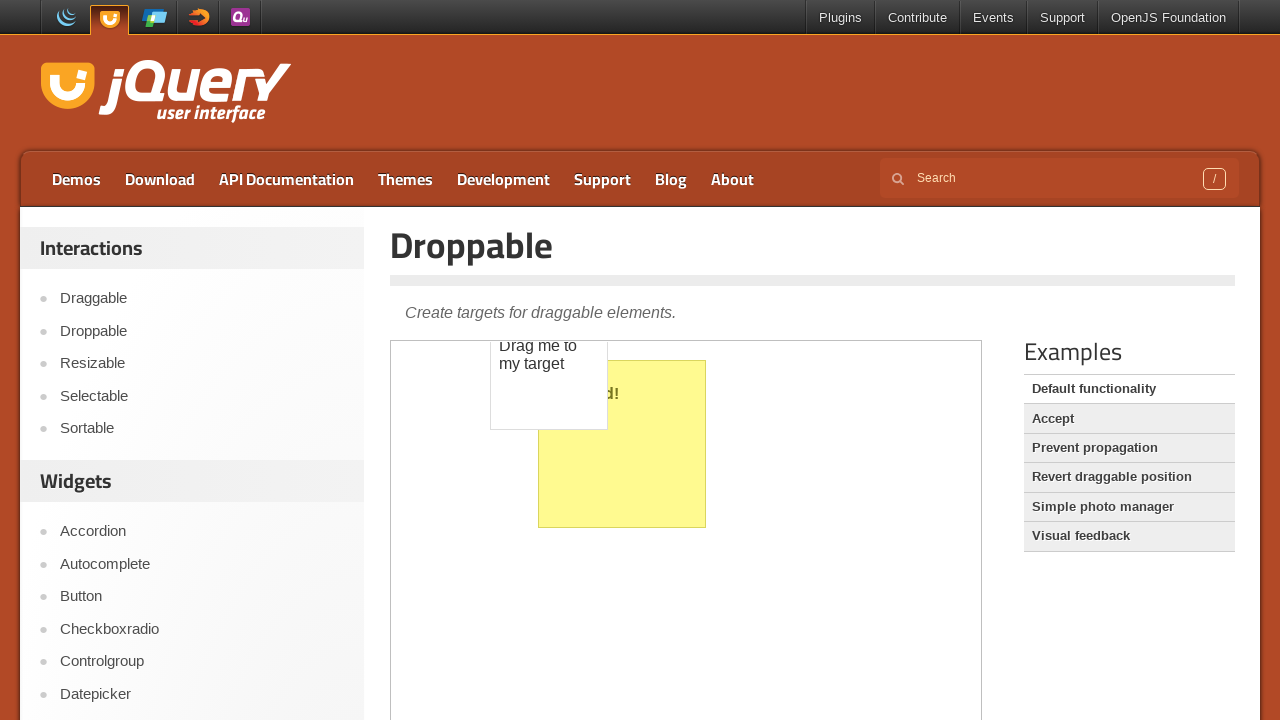